Tests mouse action with pauses by moving to an element, clicking and holding with pauses, then typing text

Starting URL: https://www.selenium.dev/selenium/web/mouse_interaction.html

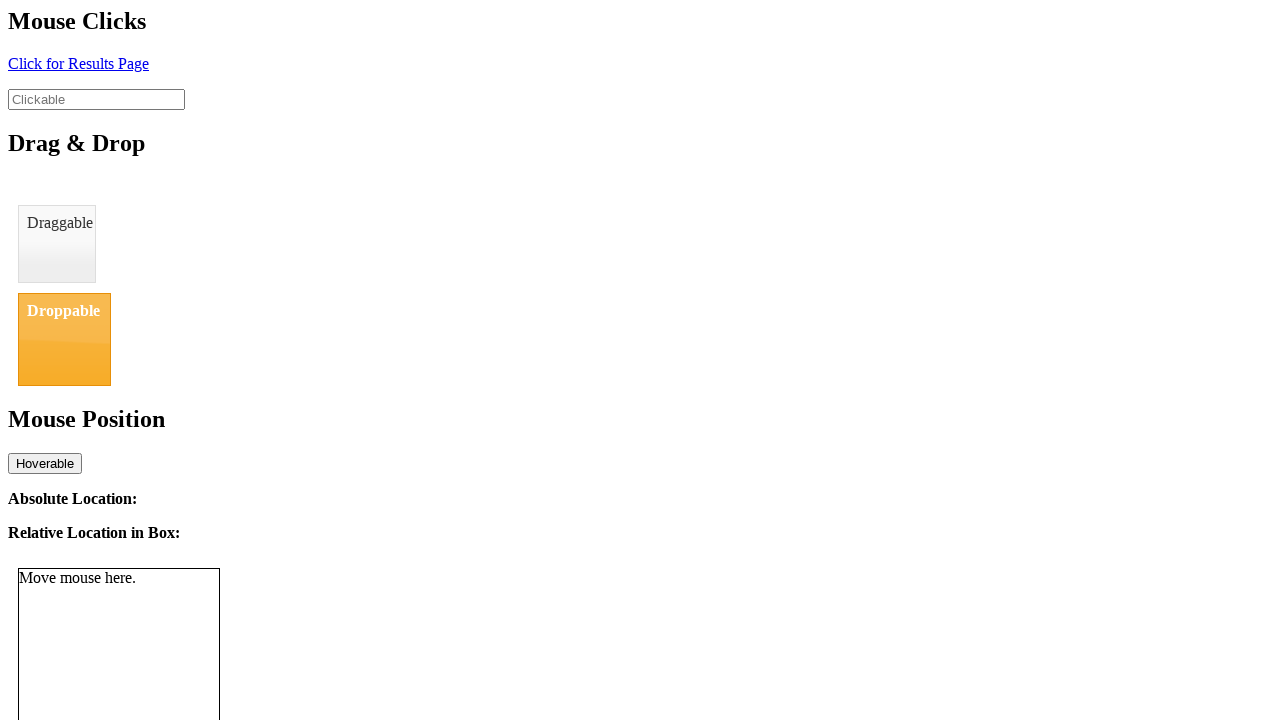

Hovered over clickable element at (96, 99) on #clickable
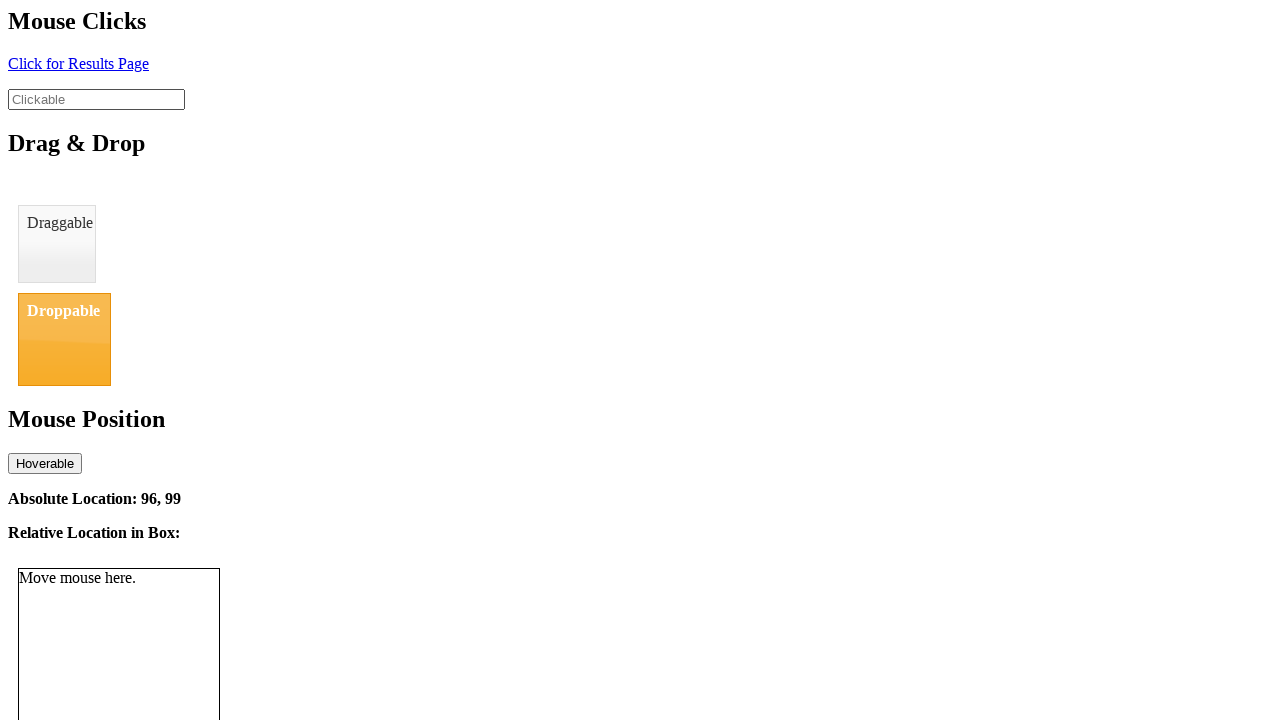

Waited 1000ms pause after hover
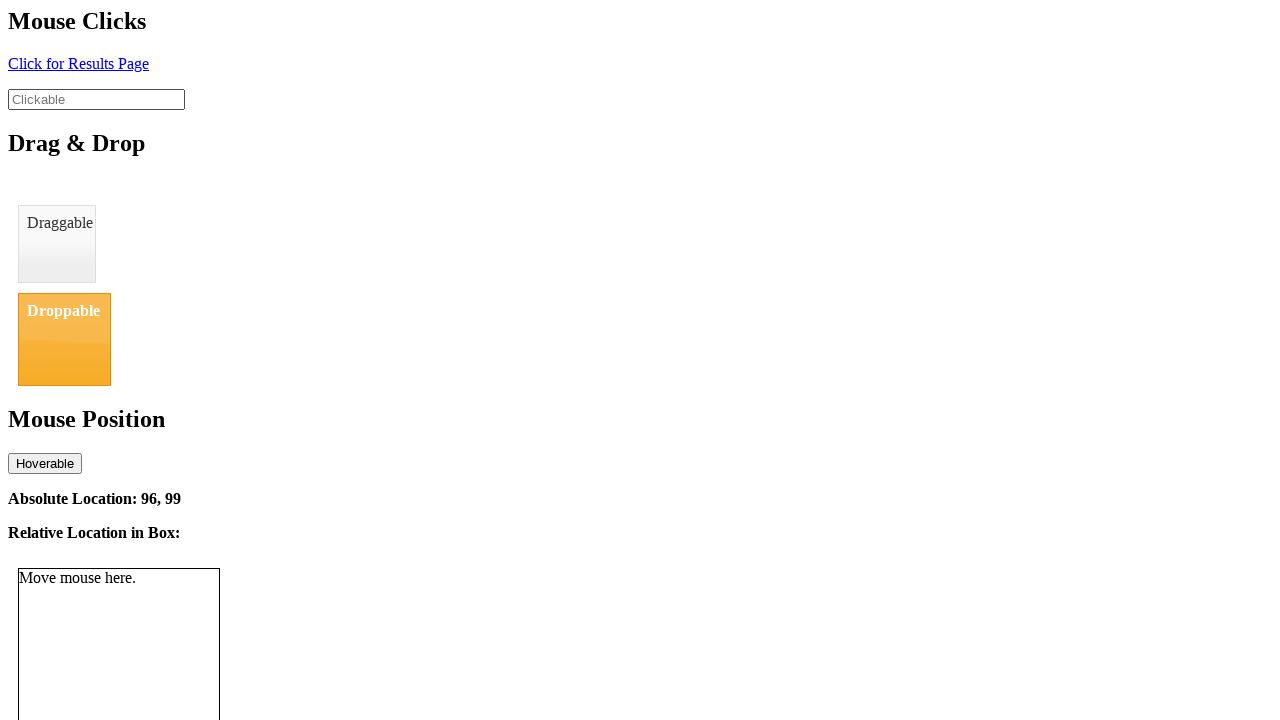

Clicked on the element at (96, 99) on #clickable
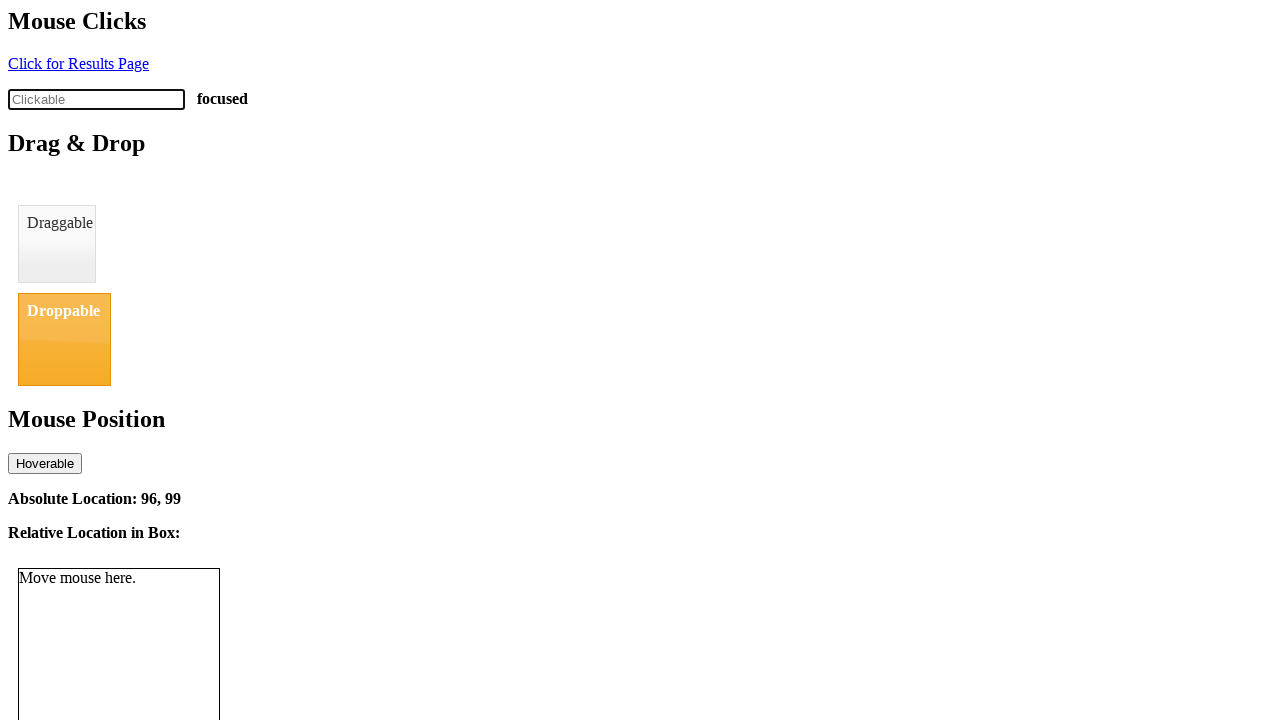

Waited 1000ms pause after click
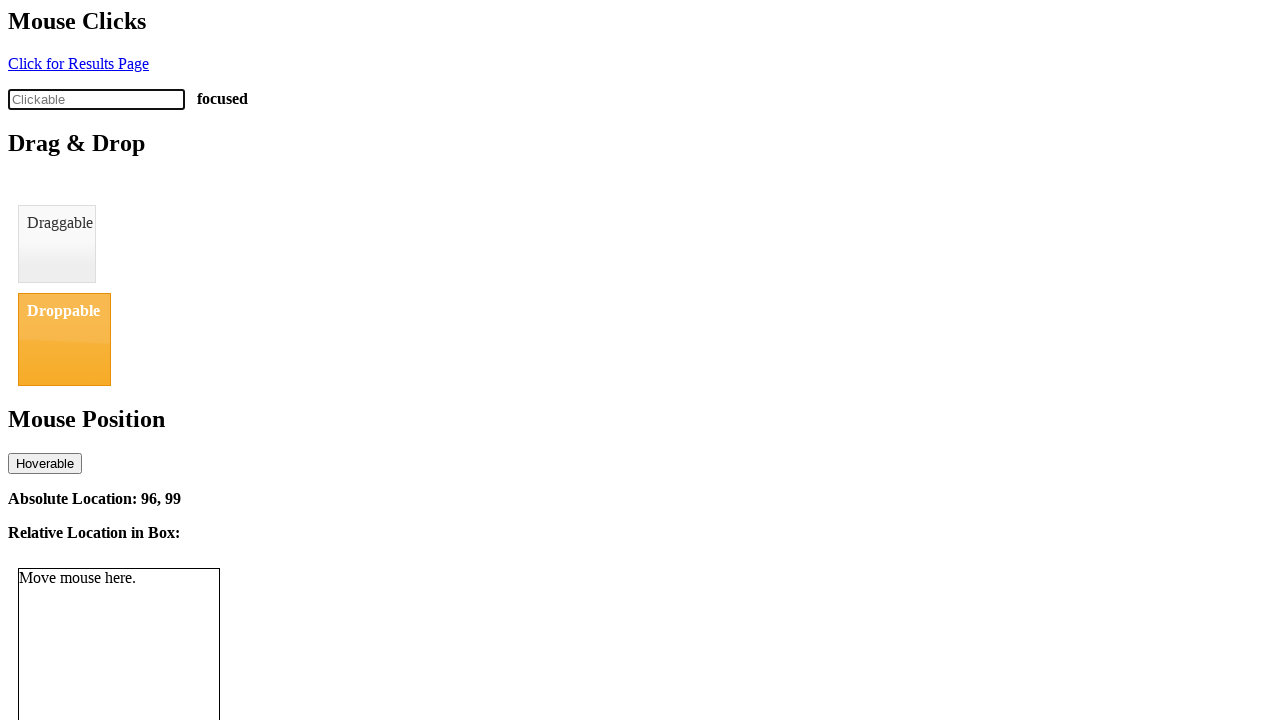

Typed 'action pause' text into the element on #clickable
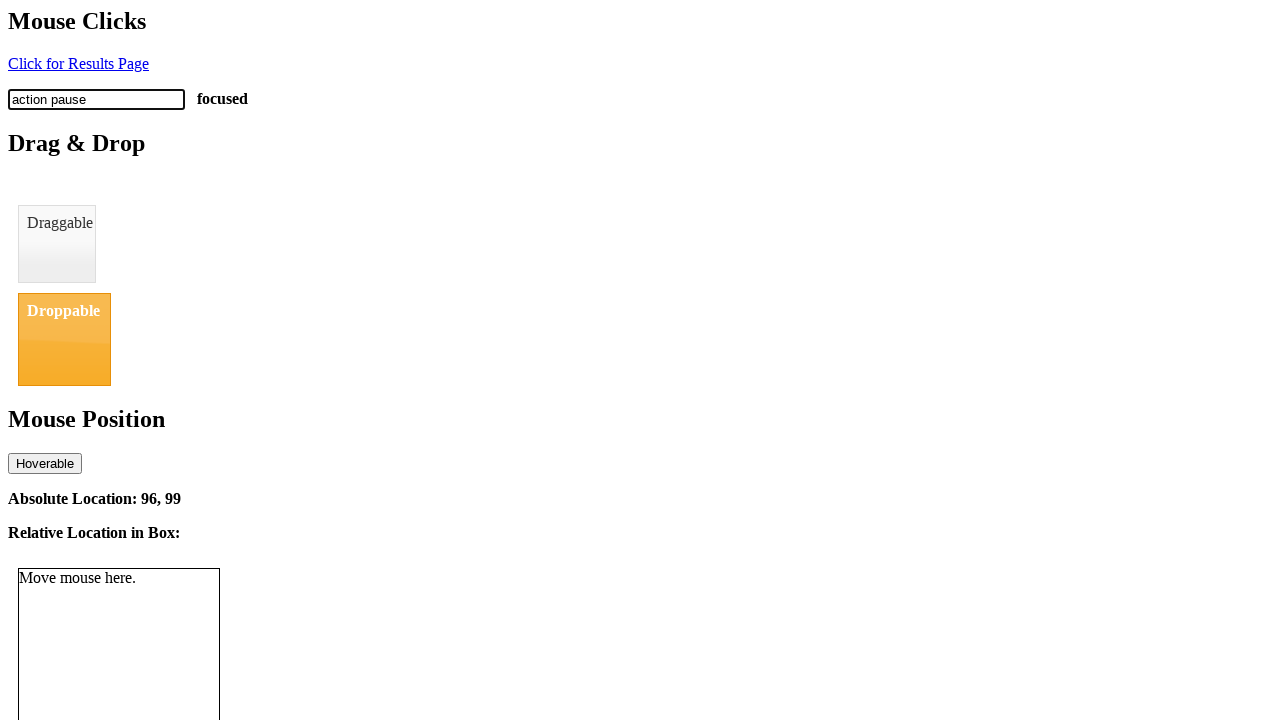

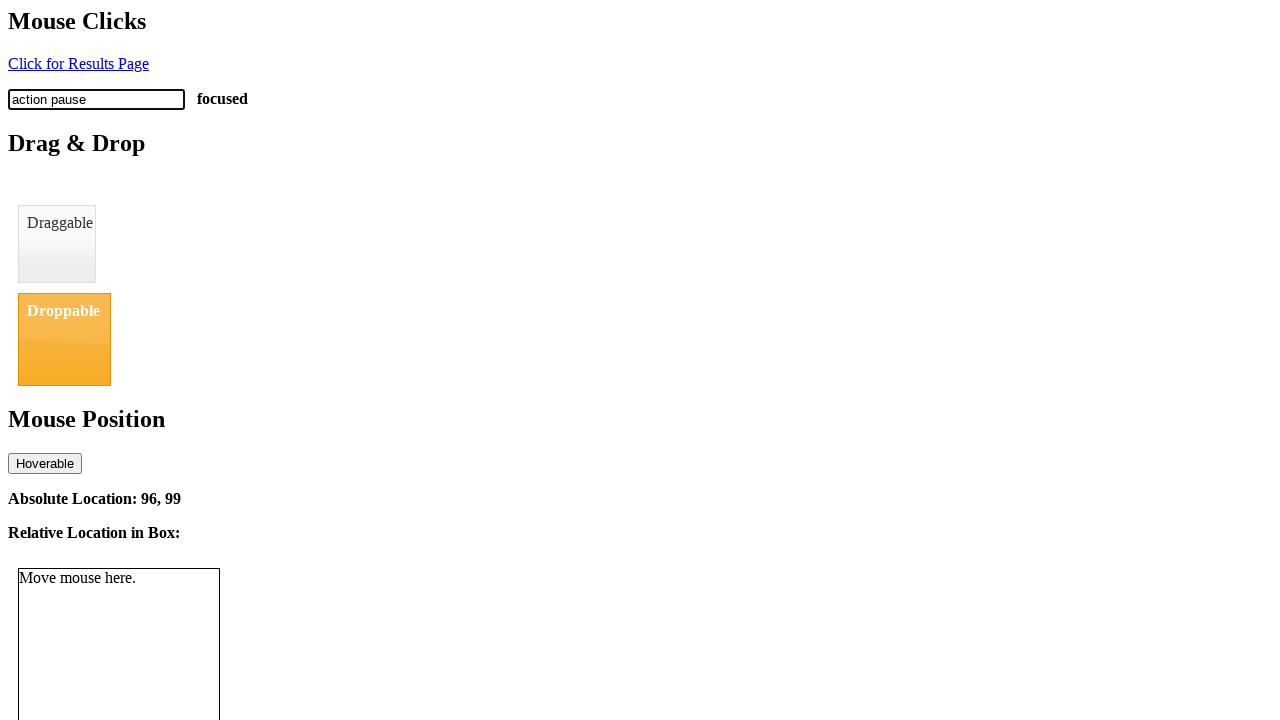